Tests file download functionality by clicking on a download link on the Heroku test site

Starting URL: https://the-internet.herokuapp.com/download

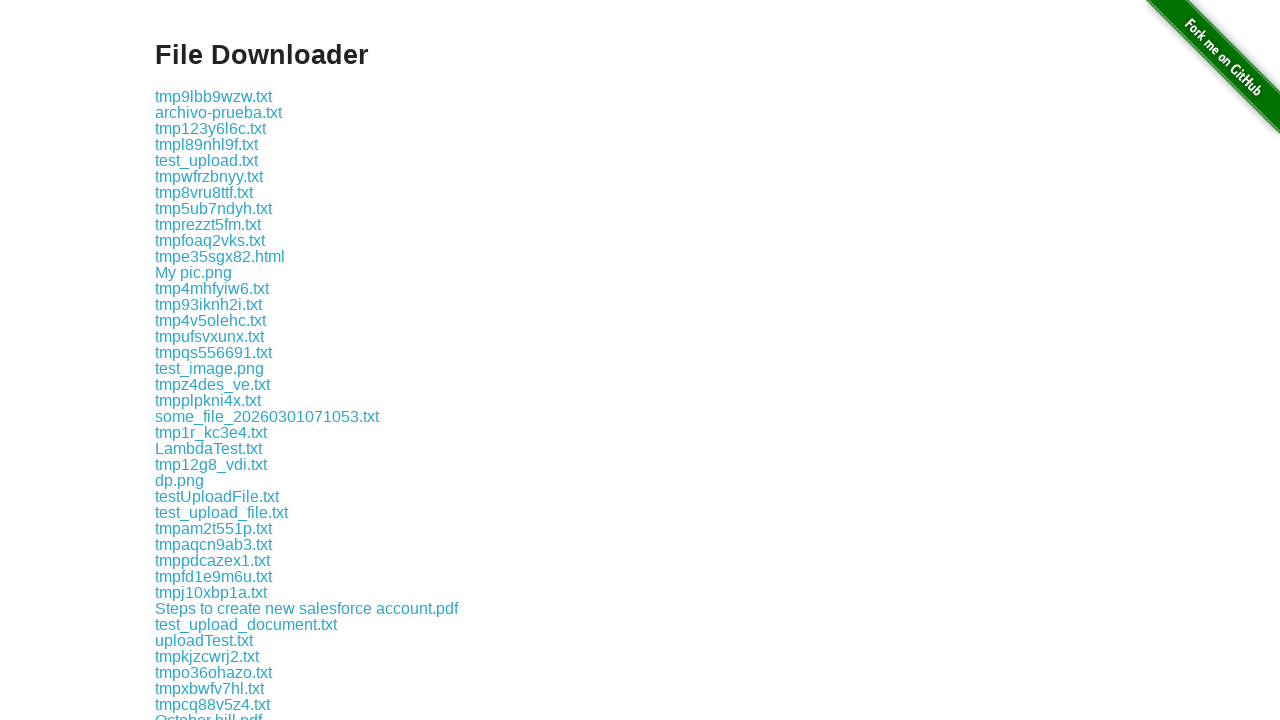

Clicked download link for some-file.txt at (198, 360) on a:has-text('some-file.txt')
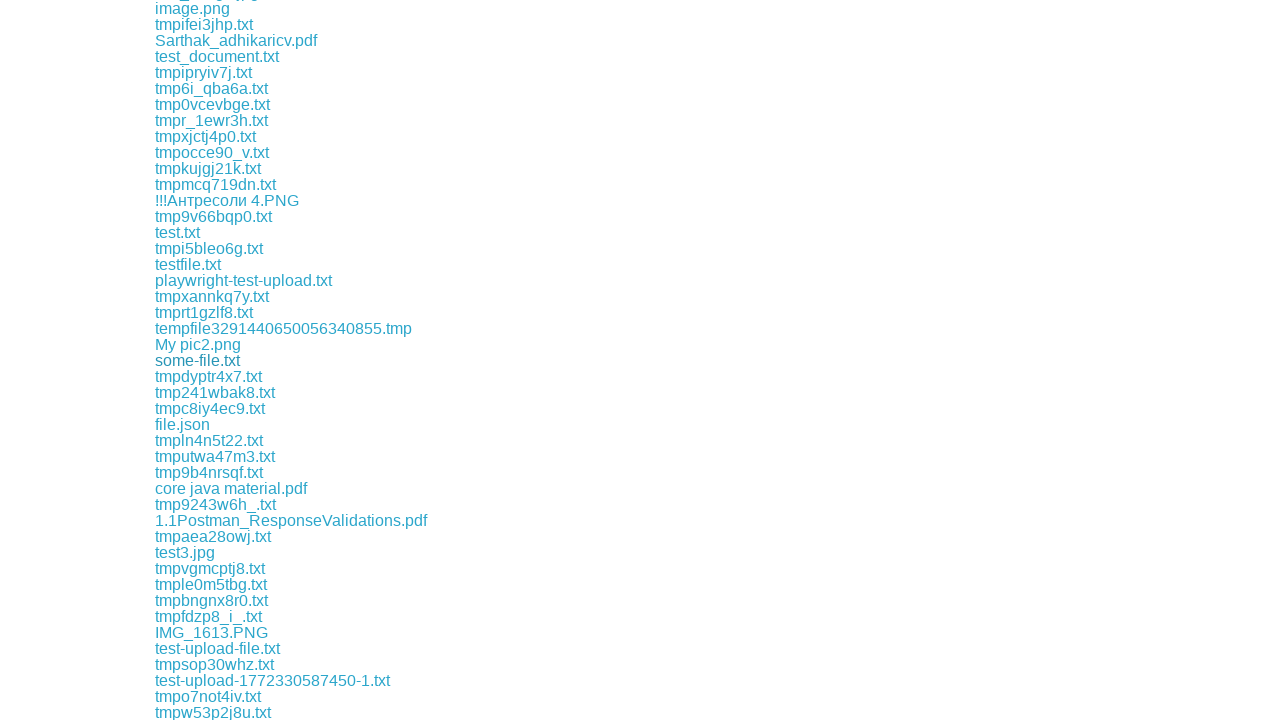

Waited for download to initiate
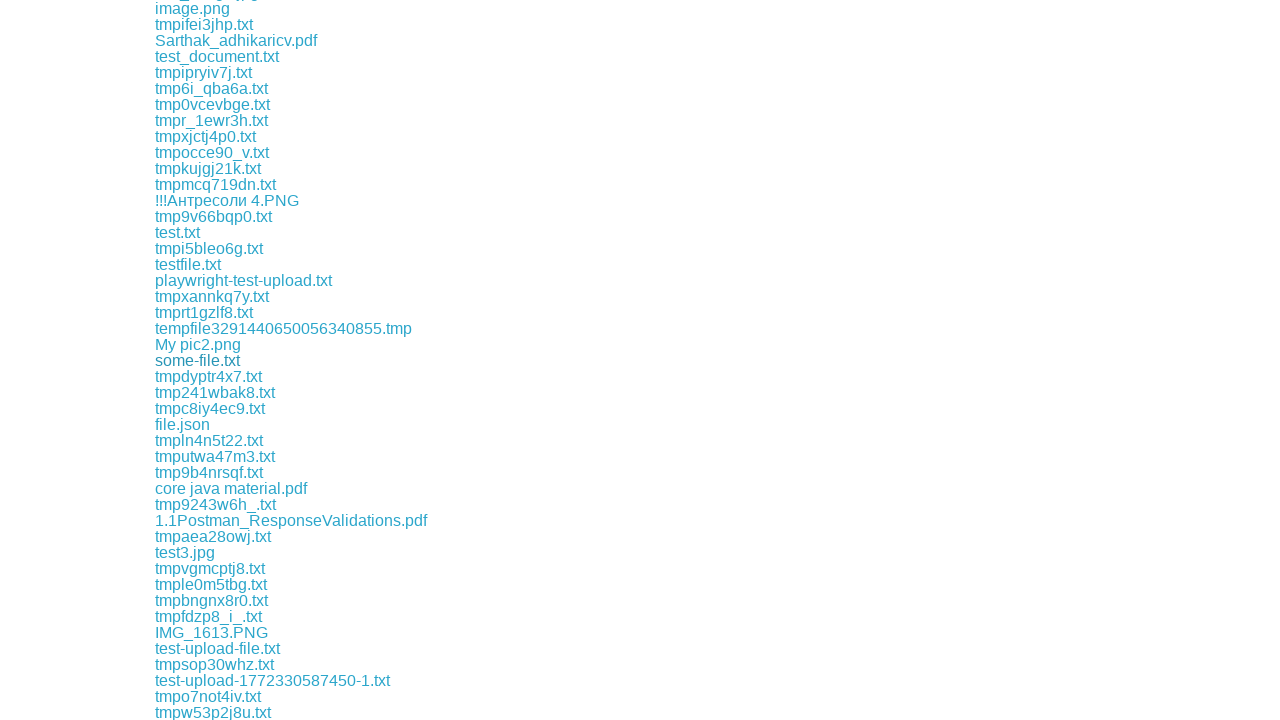

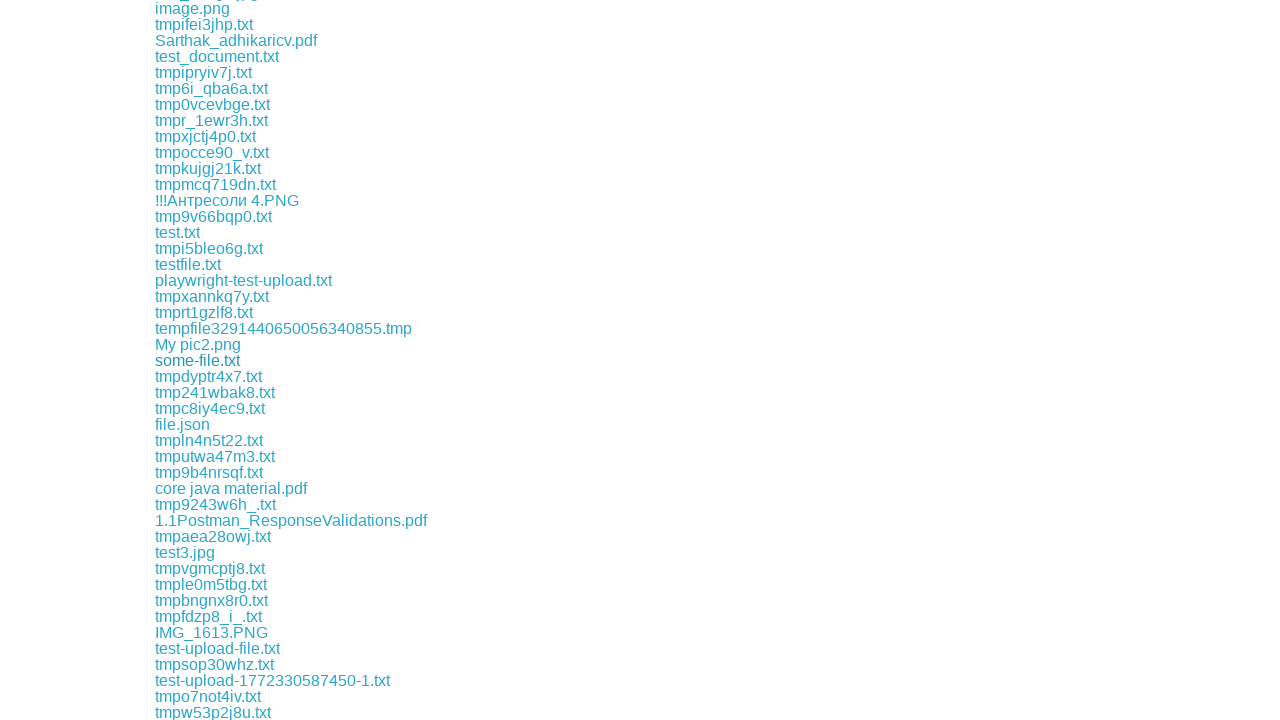